Tests horizontal slider functionality by dragging the slider and verifying the displayed value changes

Starting URL: https://the-internet.herokuapp.com/horizontal_slider

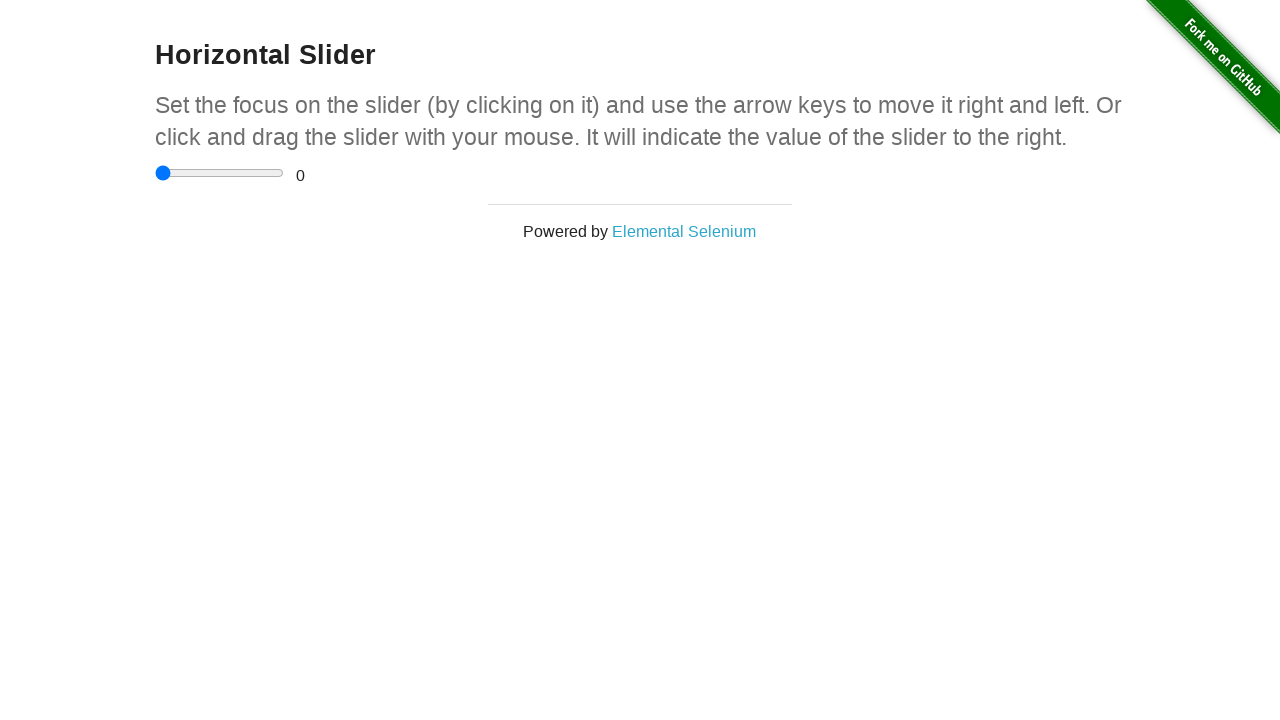

Located the horizontal slider element
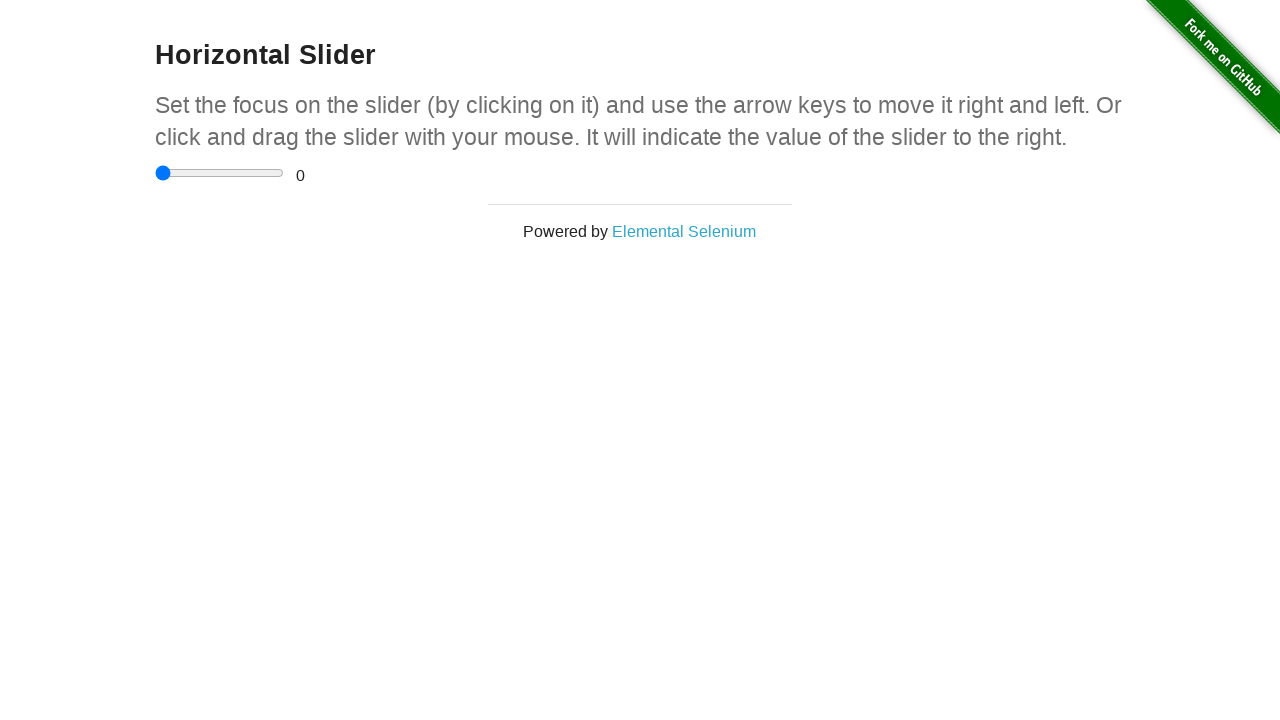

Retrieved bounding box coordinates of the slider
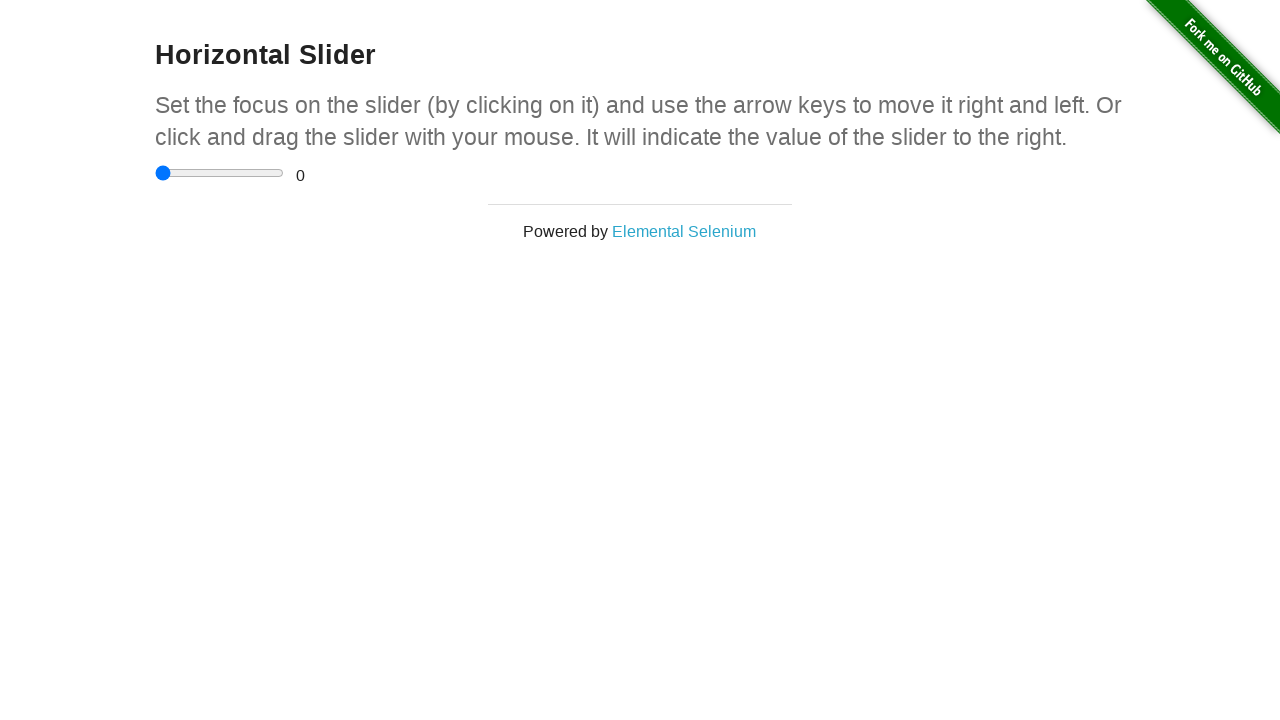

Moved mouse to center of the slider at (220, 173)
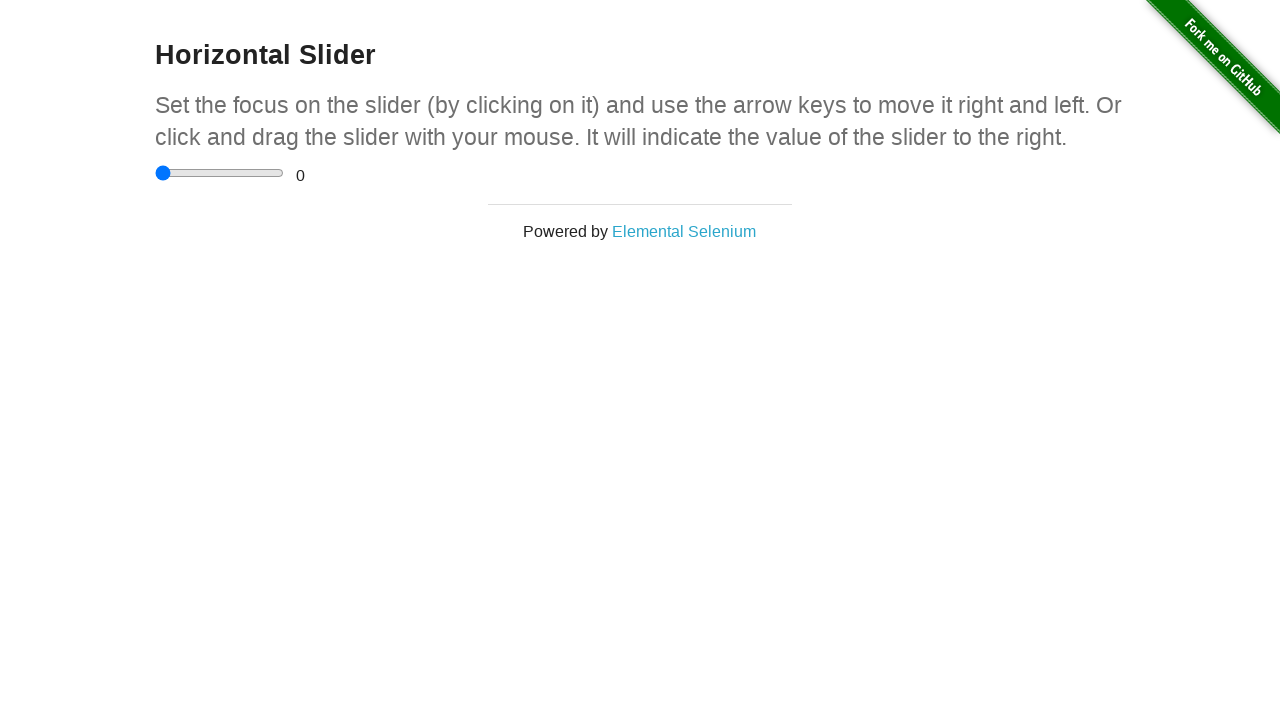

Pressed down the mouse button on the slider at (220, 173)
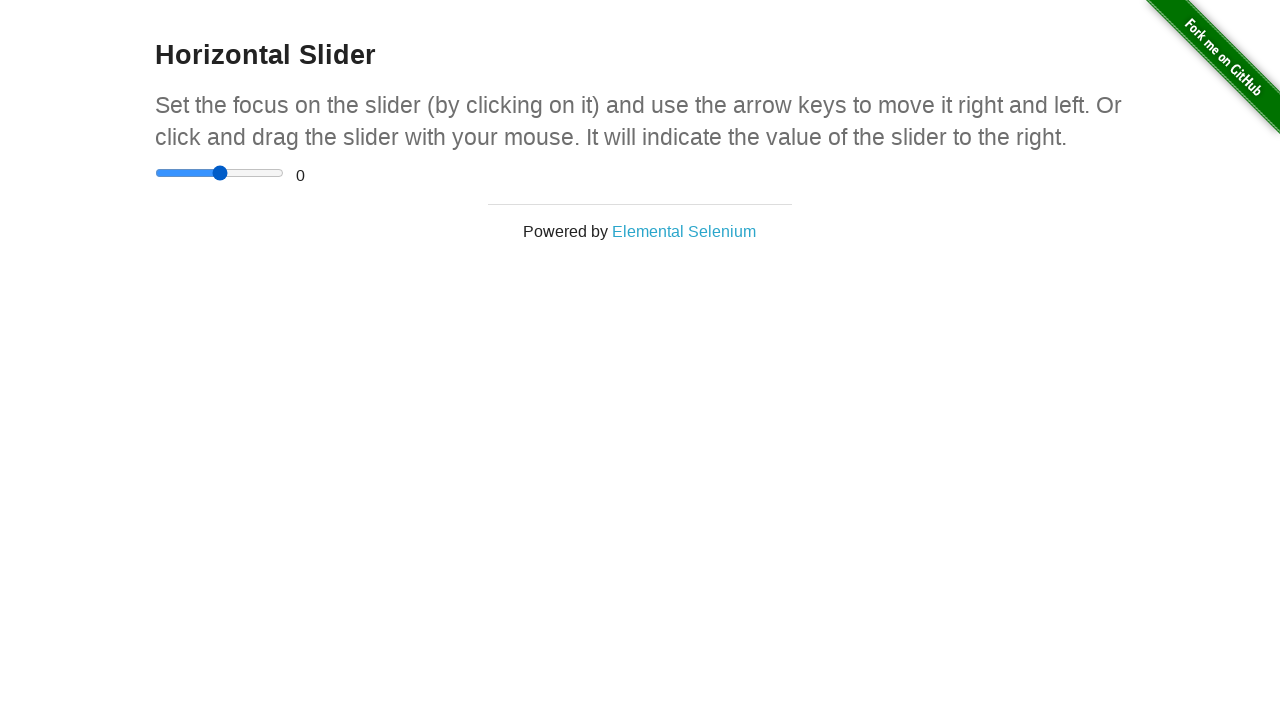

Dragged the slider 10 pixels to the right at (230, 173)
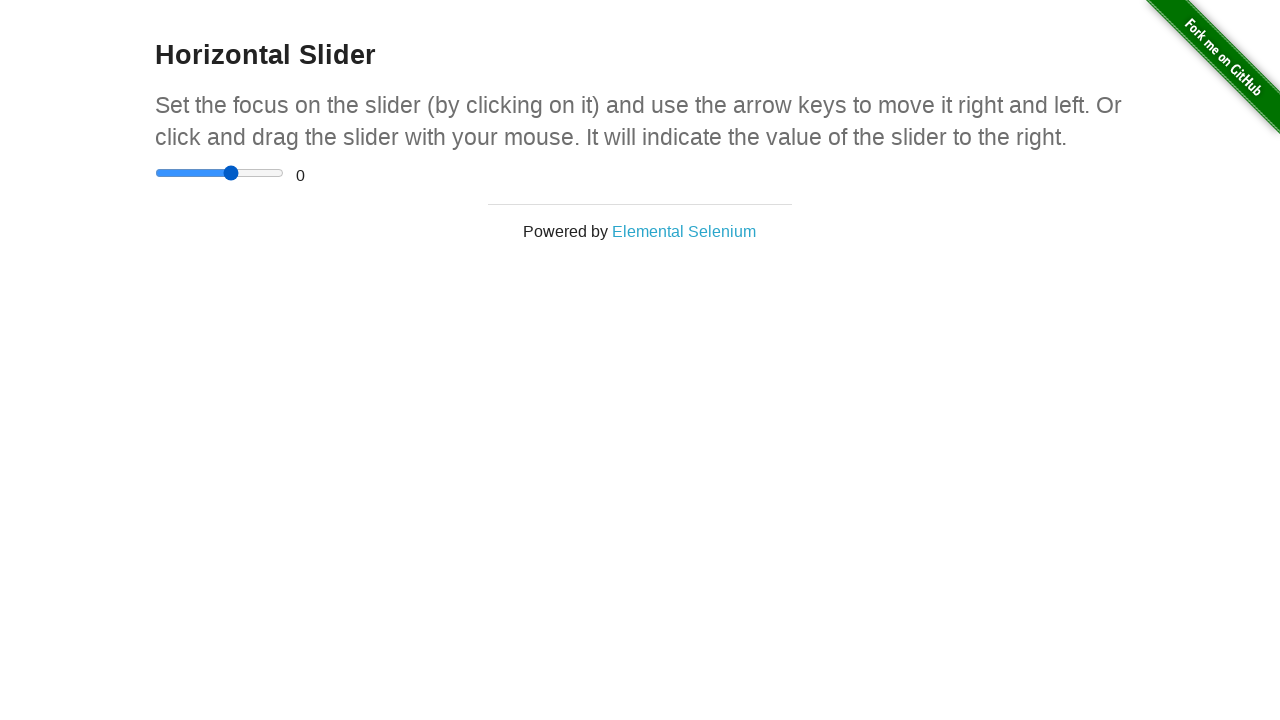

Released the mouse button to complete the slider drag at (230, 173)
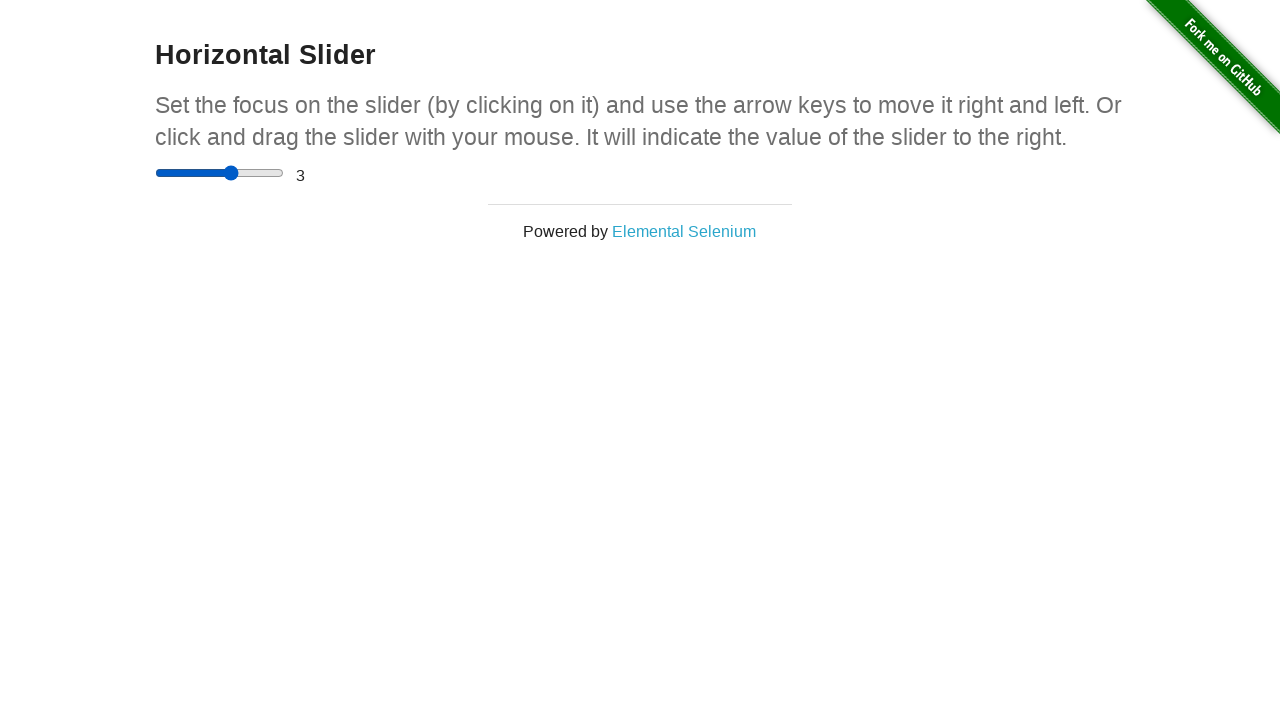

Verified that the value display element loaded after slider adjustment
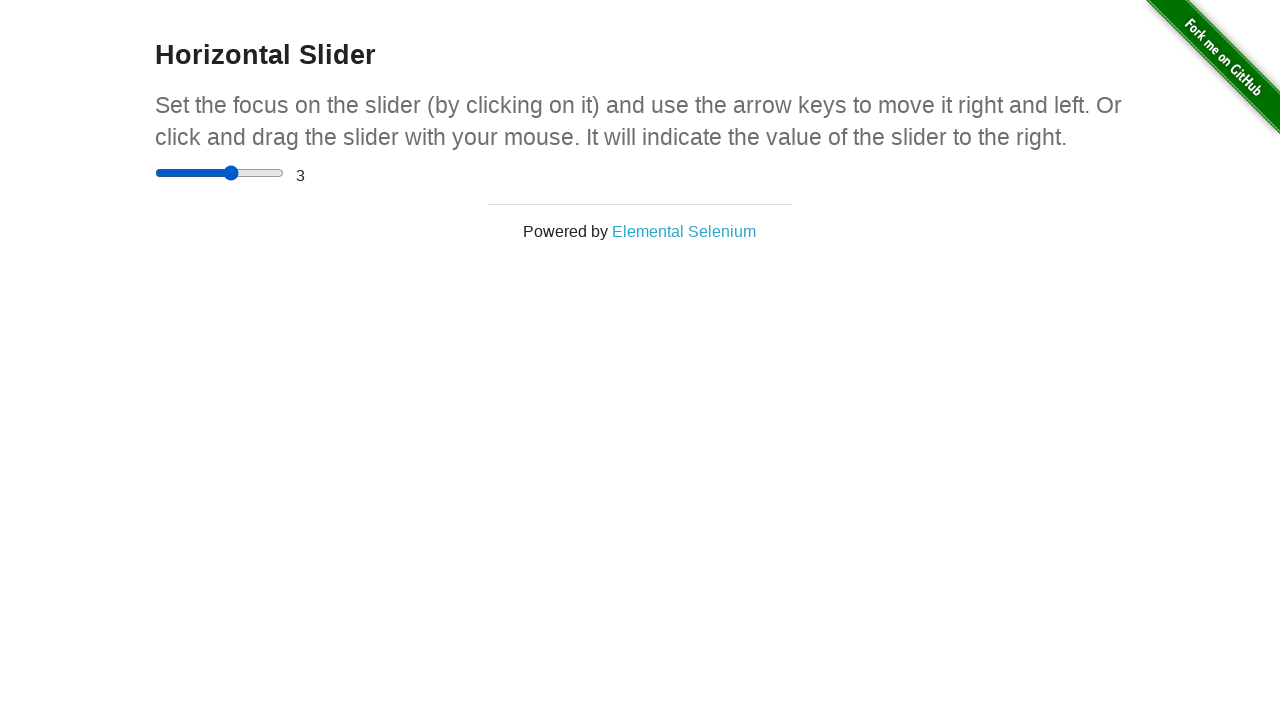

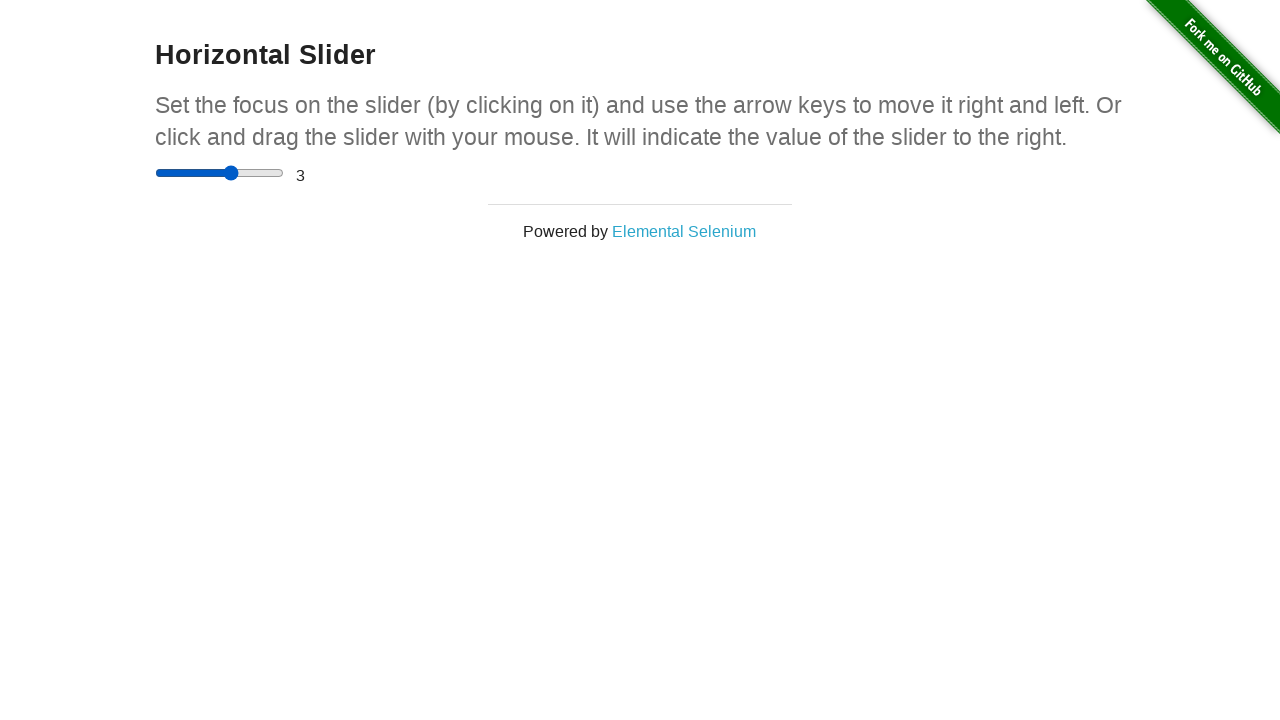